Tests JavaScript prompt alert handling by clicking a button to trigger a prompt, entering text, verifying the prompt message, and accepting it

Starting URL: https://v1.training-support.net/selenium/javascript-alerts

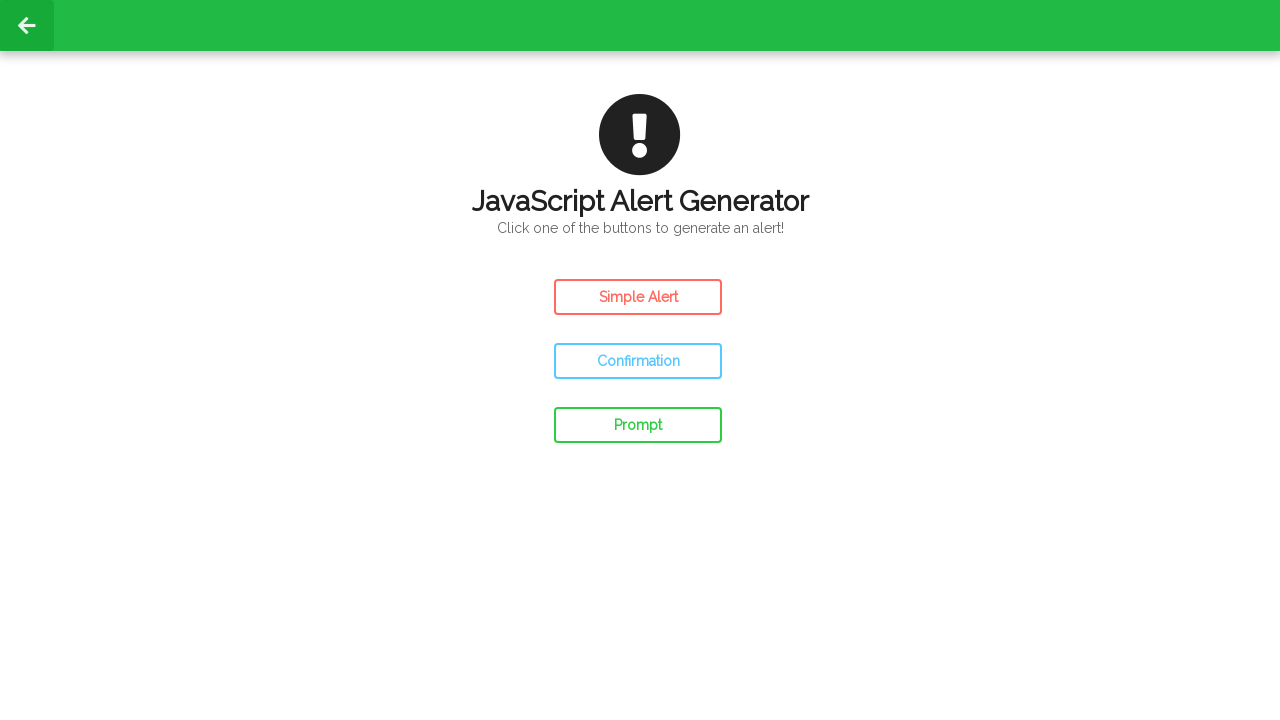

Set up dialog handler for JavaScript prompt
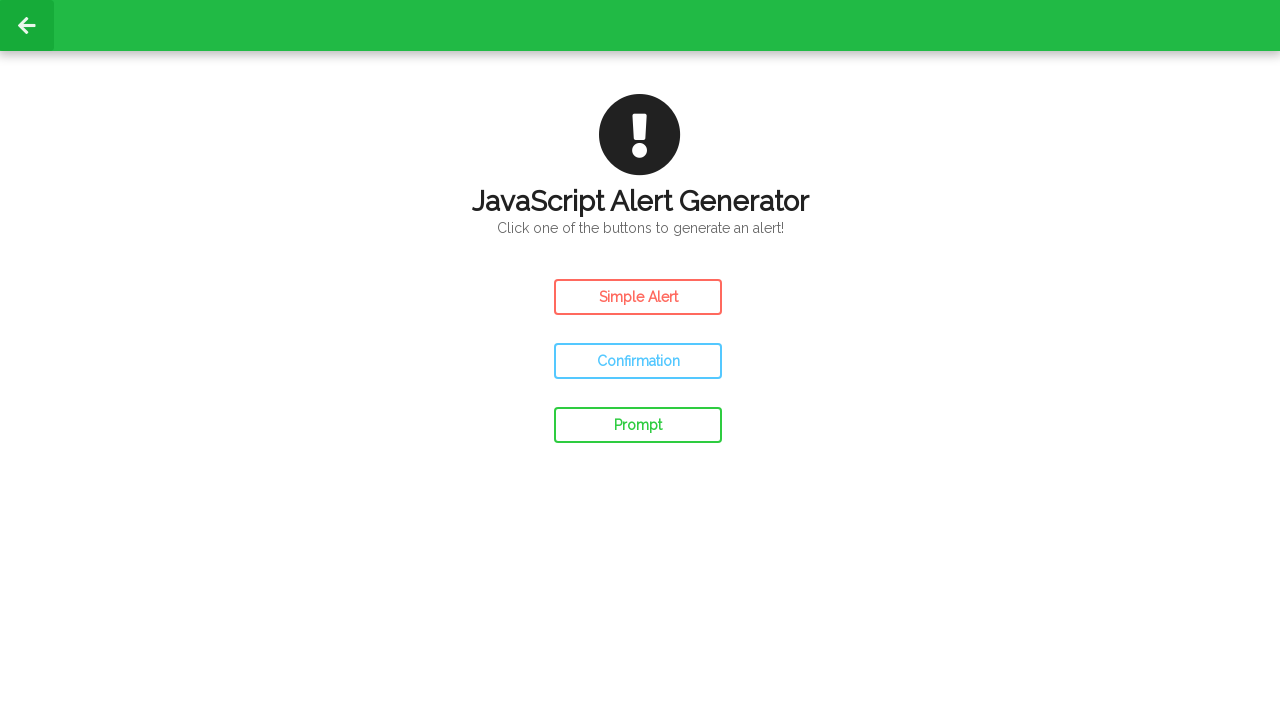

Accepted JavaScript prompt dialog with text 'Marcus' after verifying message at (638, 425) on #prompt
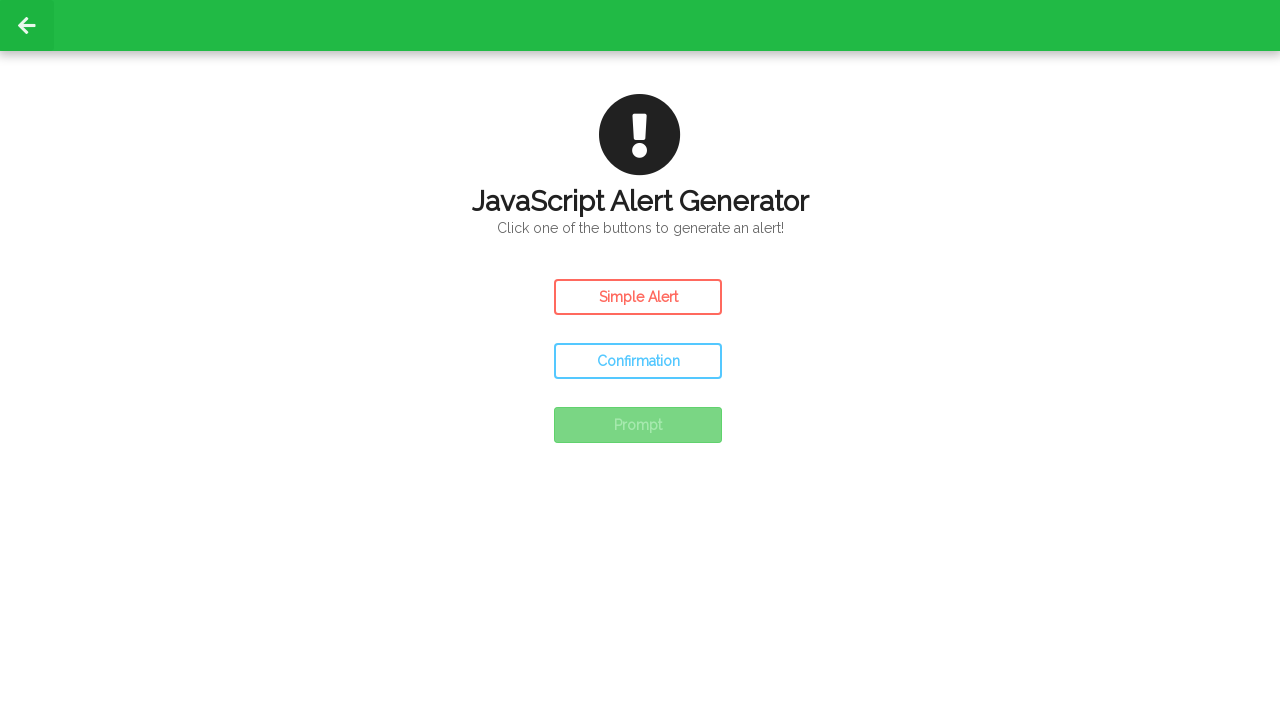

Clicked prompt alert button to trigger JavaScript prompt
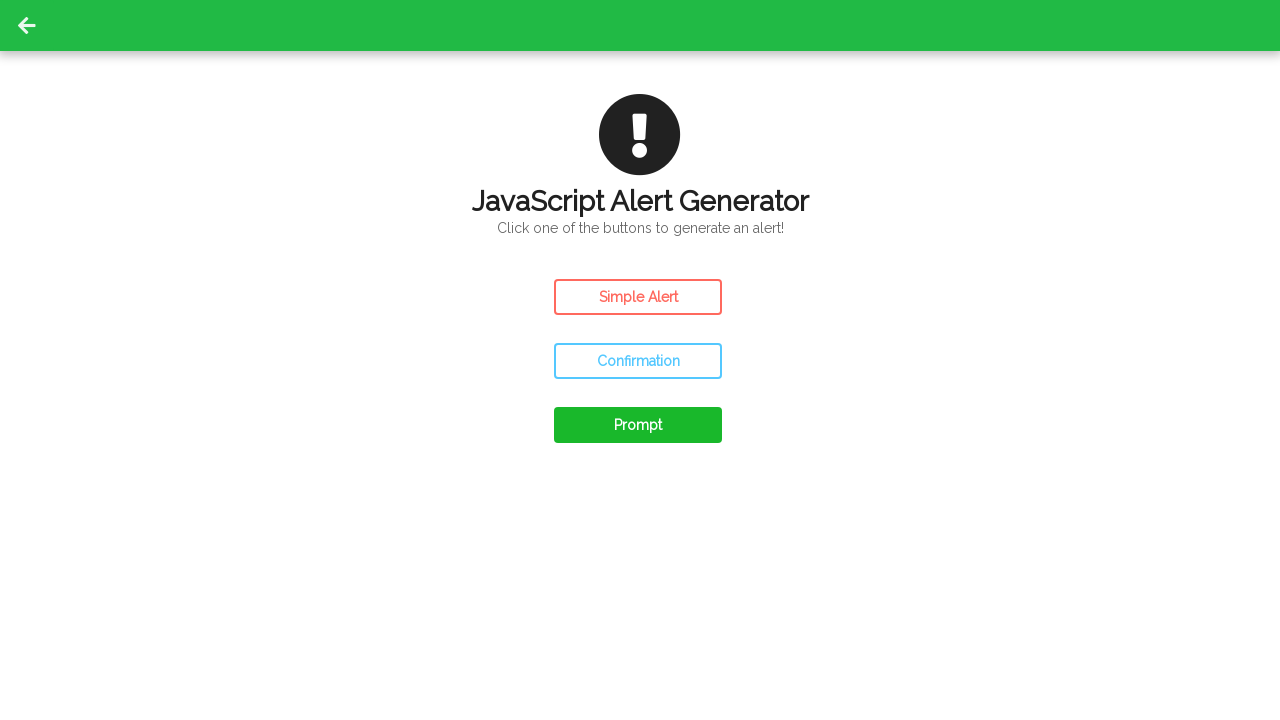

Waited for dialog handling to complete
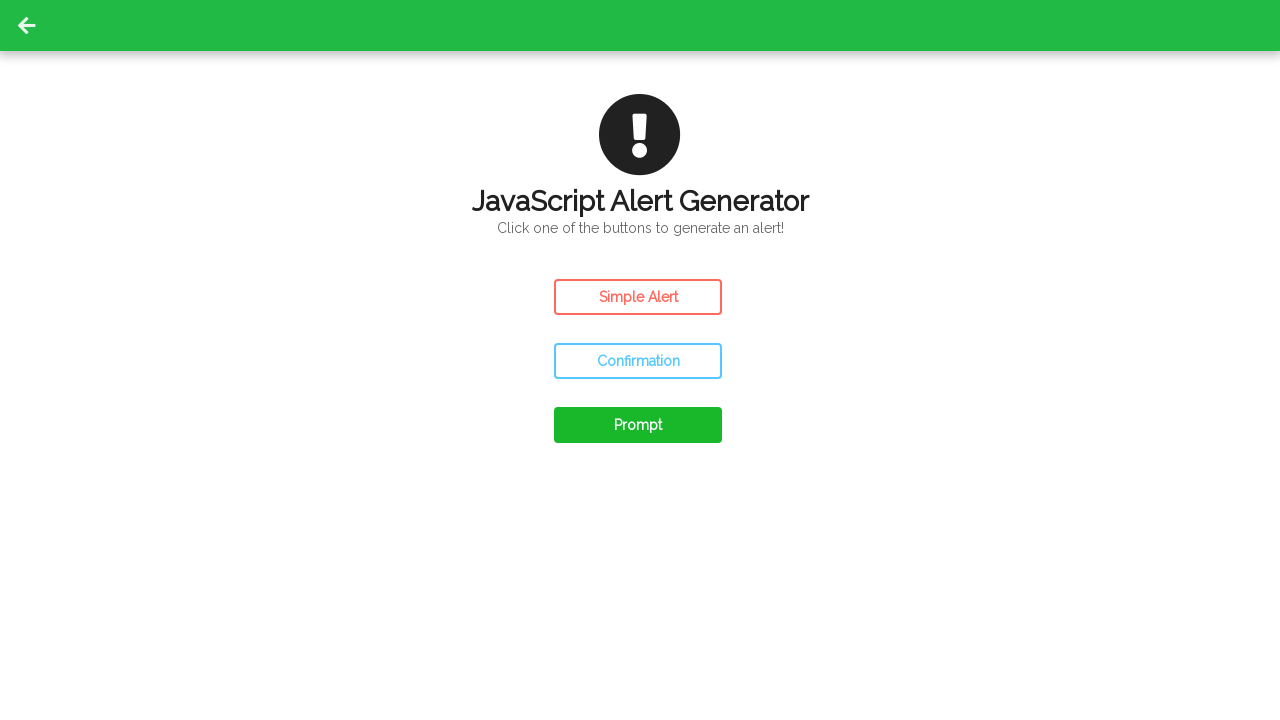

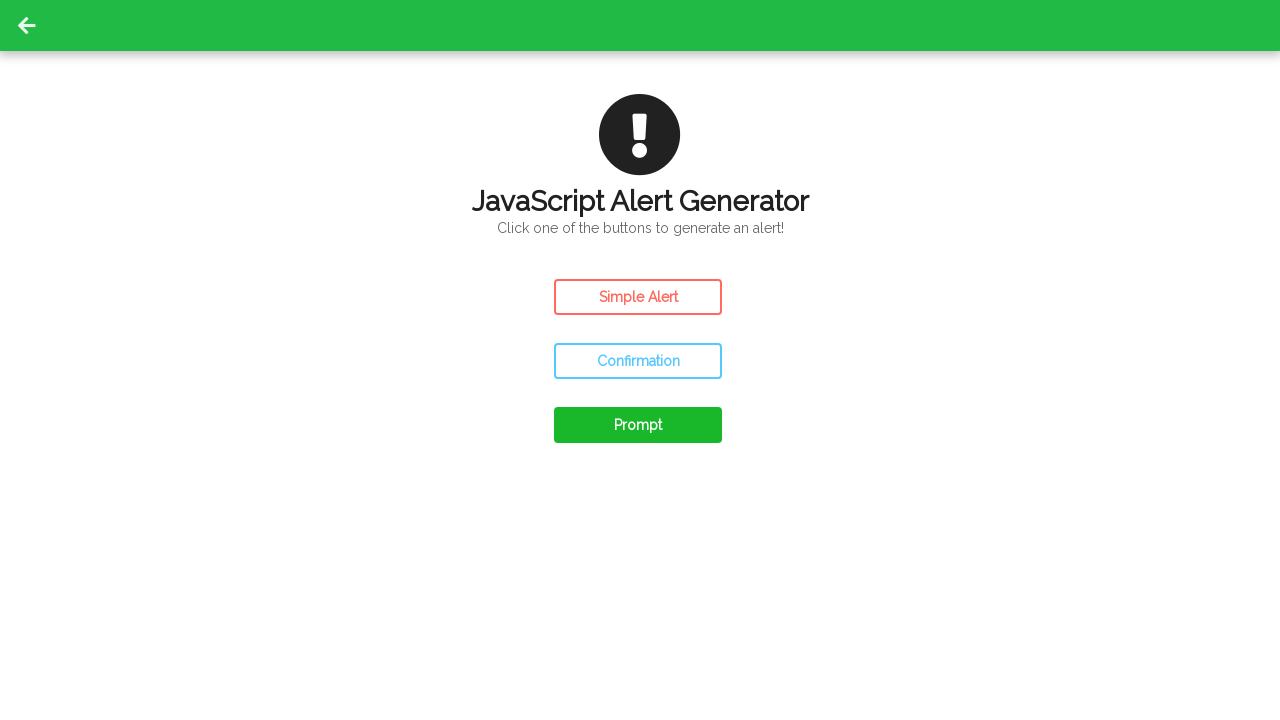